Navigates to the GeeksforGeeks tutorial website

Starting URL: https://www.geeksforgeeks.org/

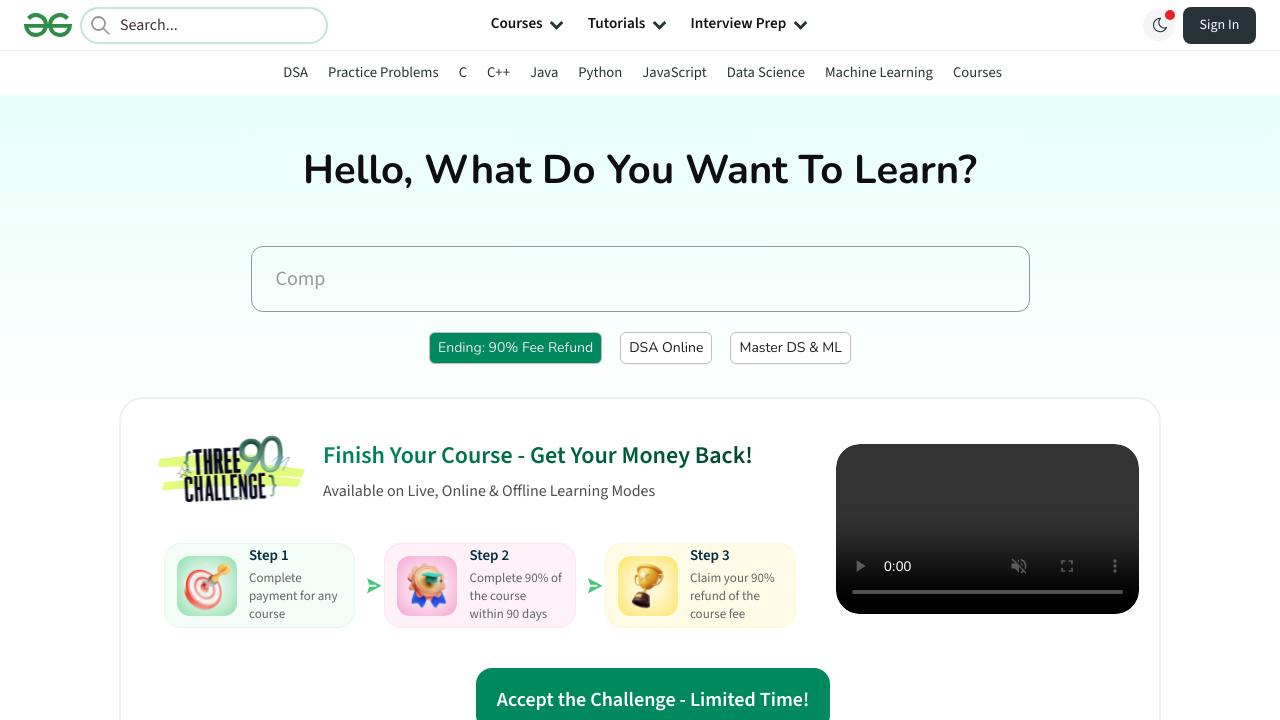

Waited for page to reach network idle state at GeeksforGeeks tutorial website
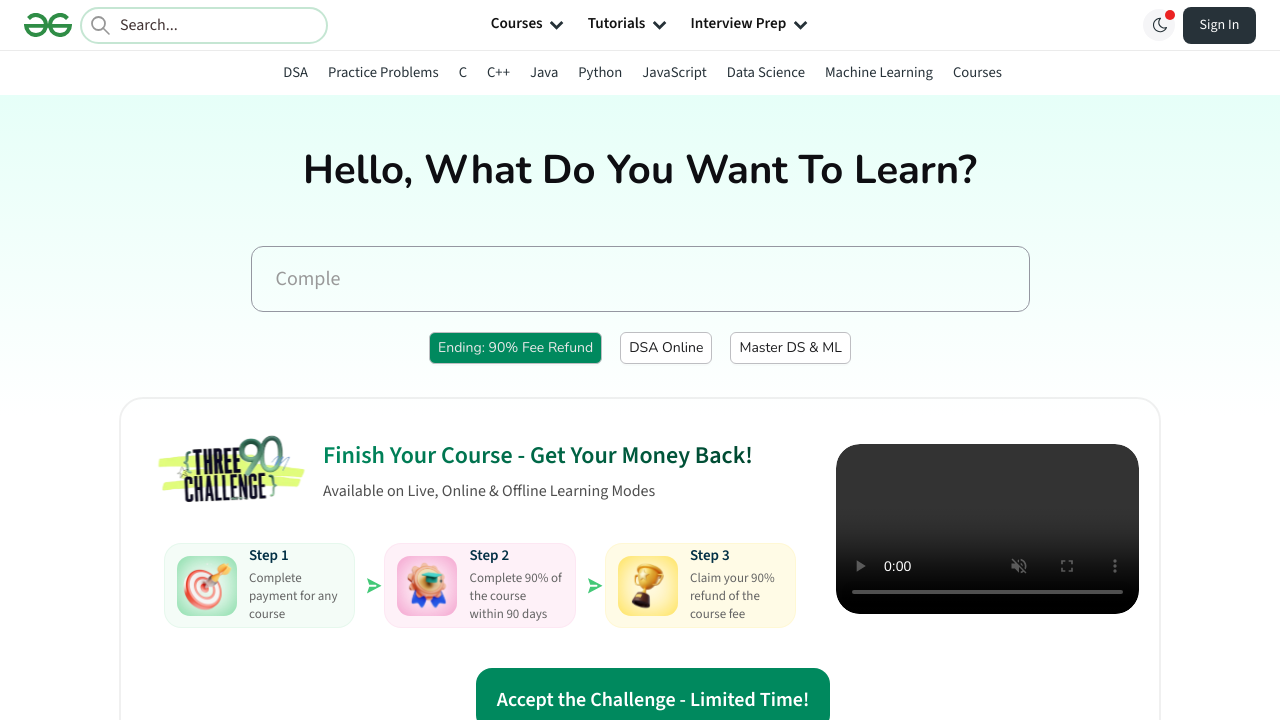

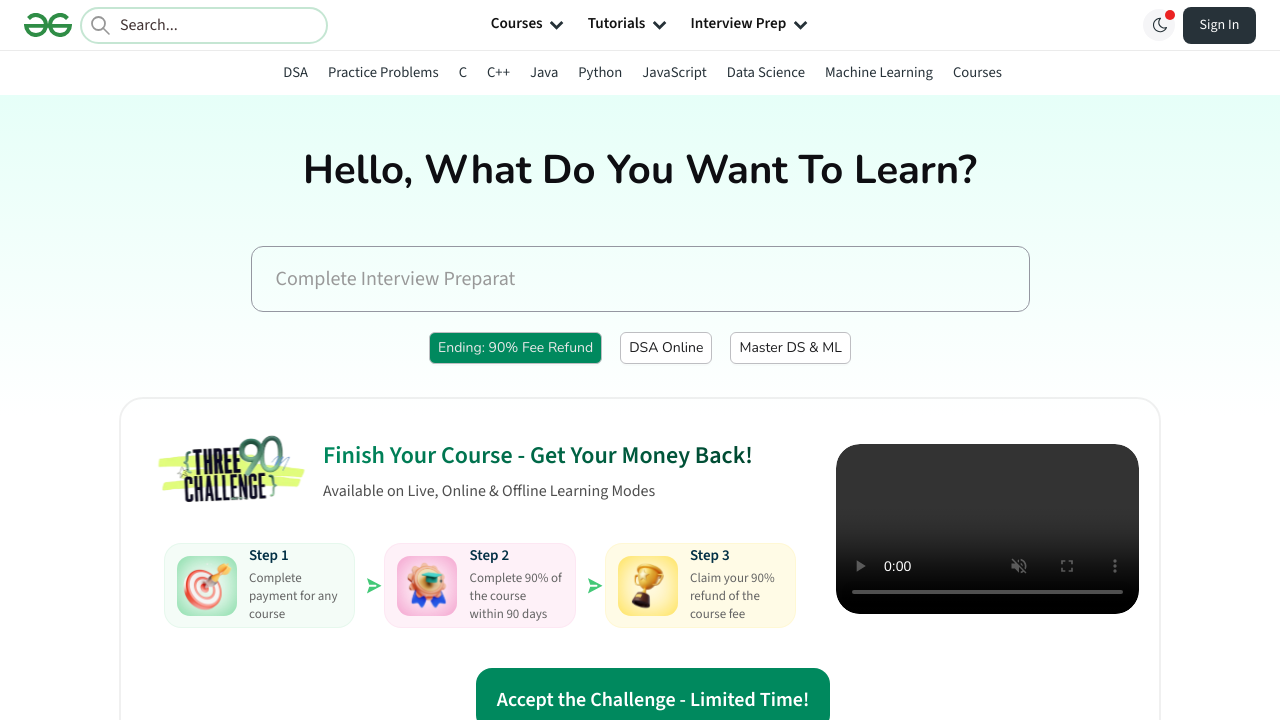